Verifies that the "Yes" radio button is not selected by default on the page

Starting URL: https://www.tutorialspoint.com/selenium/practice/radio-button.php

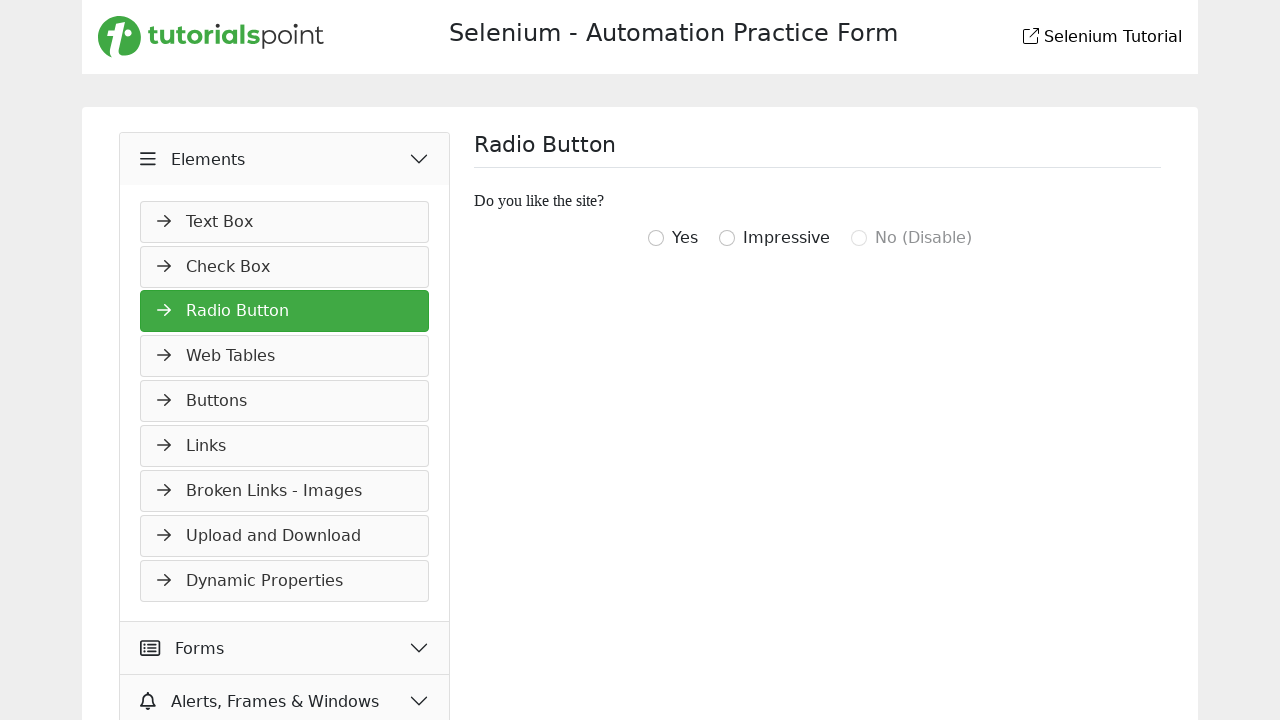

Navigated to radio button practice page
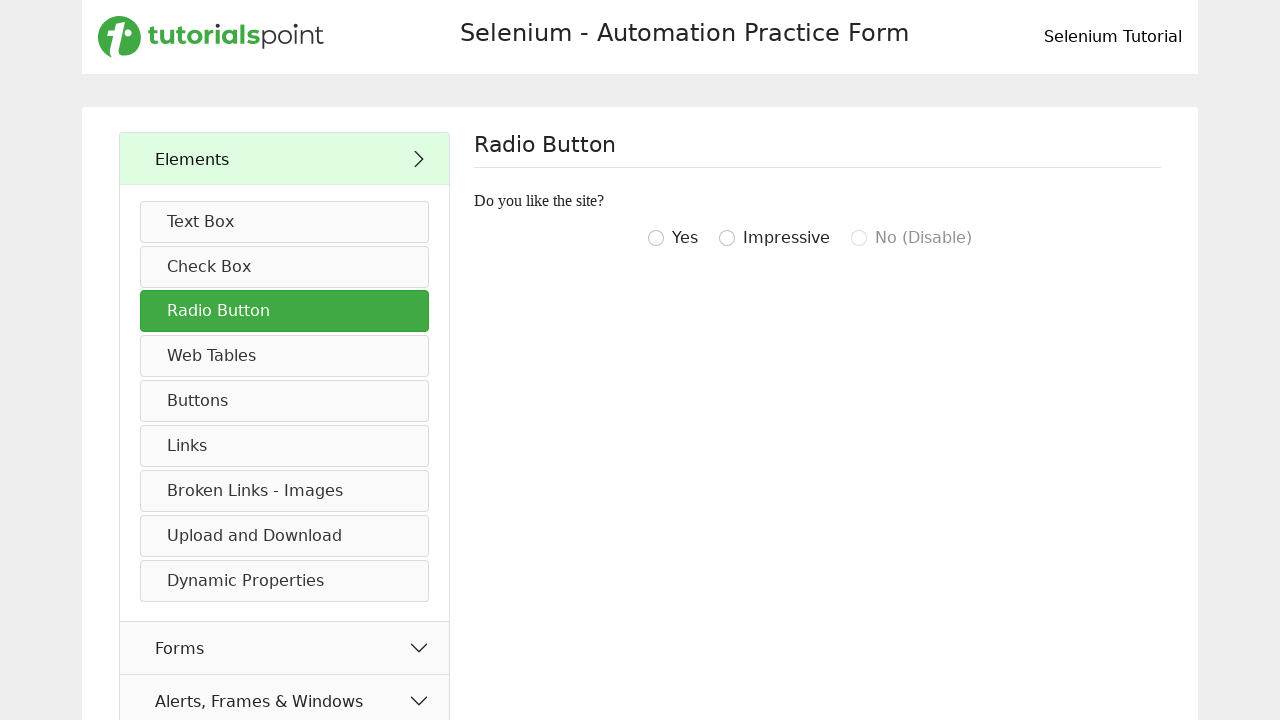

Located 'Yes' radio button label
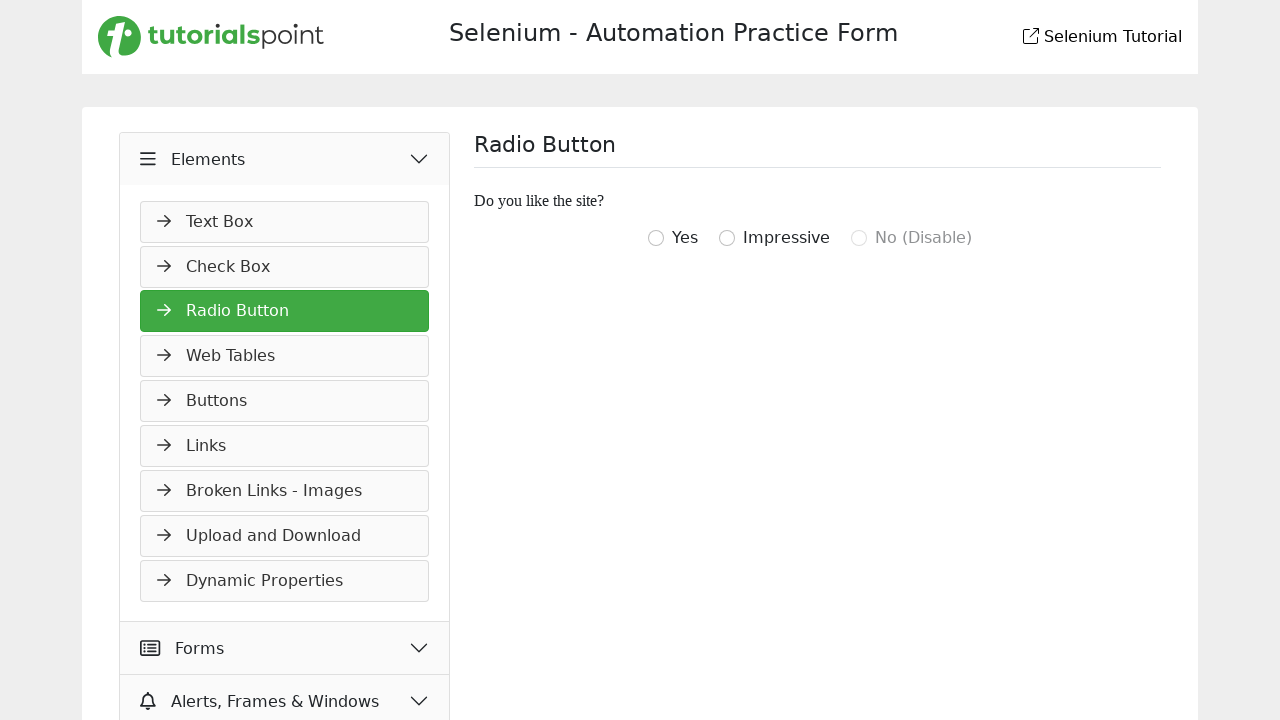

'Yes' radio button label is now visible
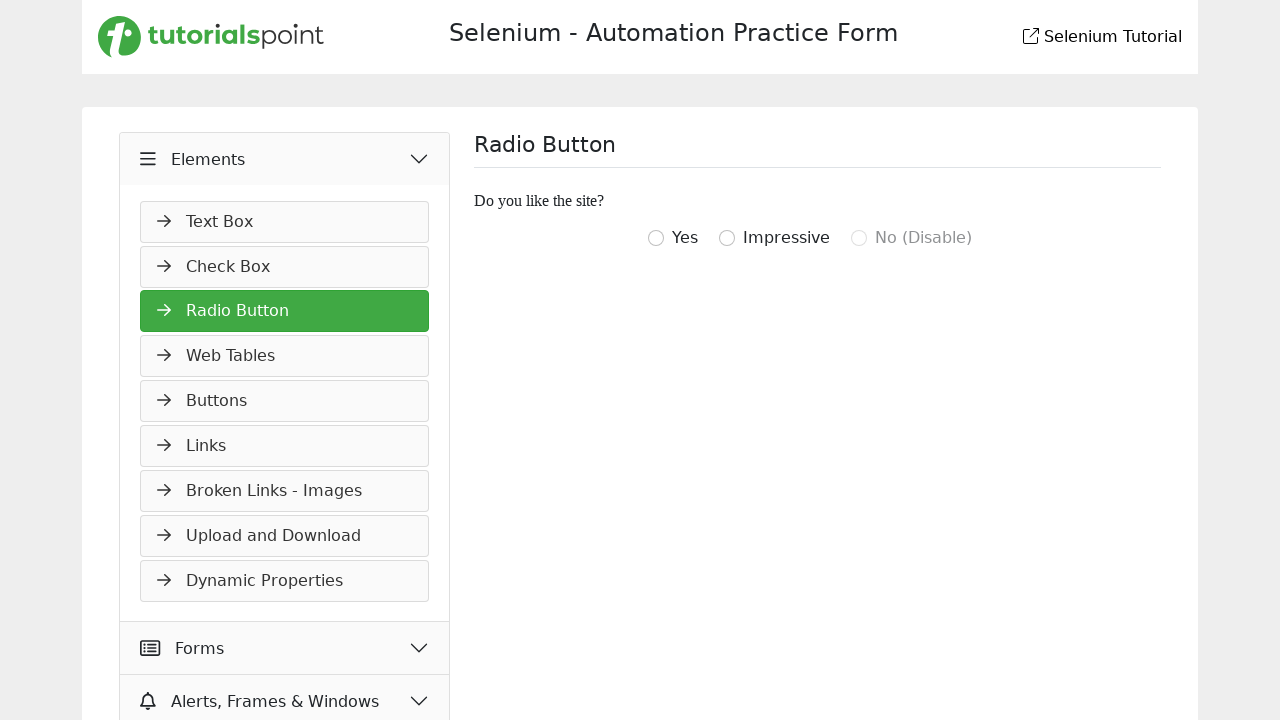

Located 'Yes' radio button input element
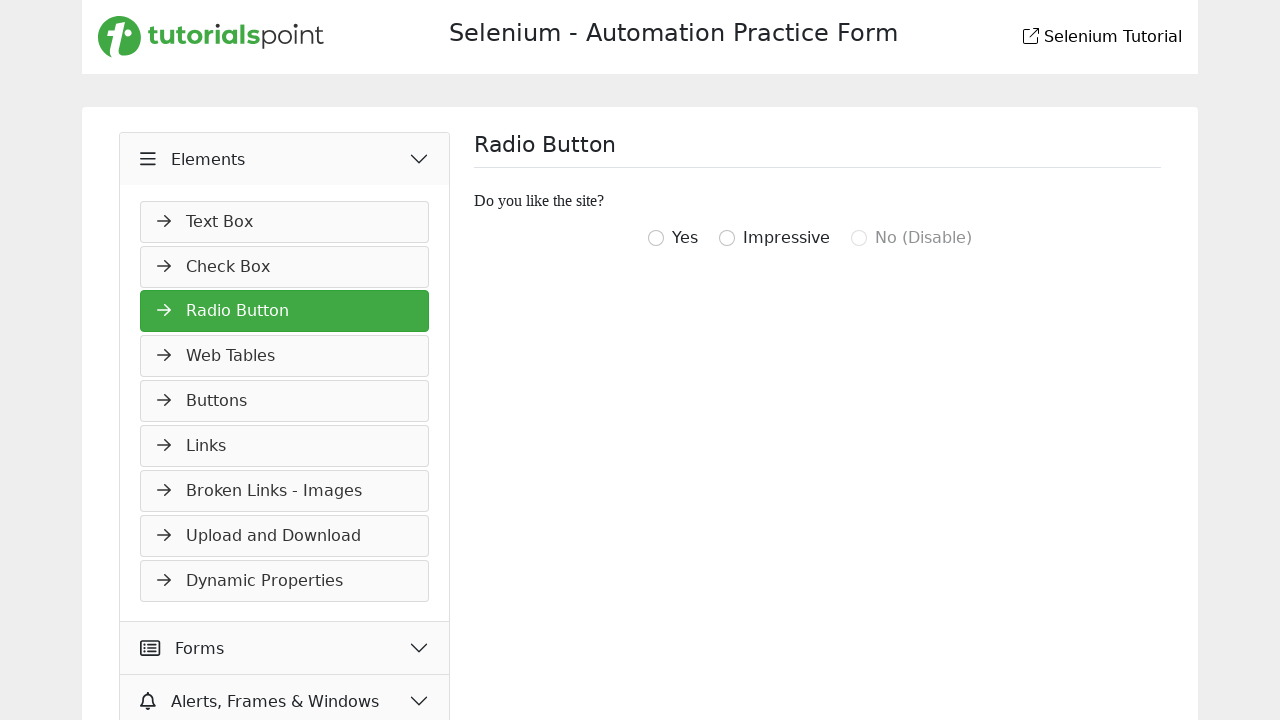

Verified that 'Yes' radio button is not selected by default
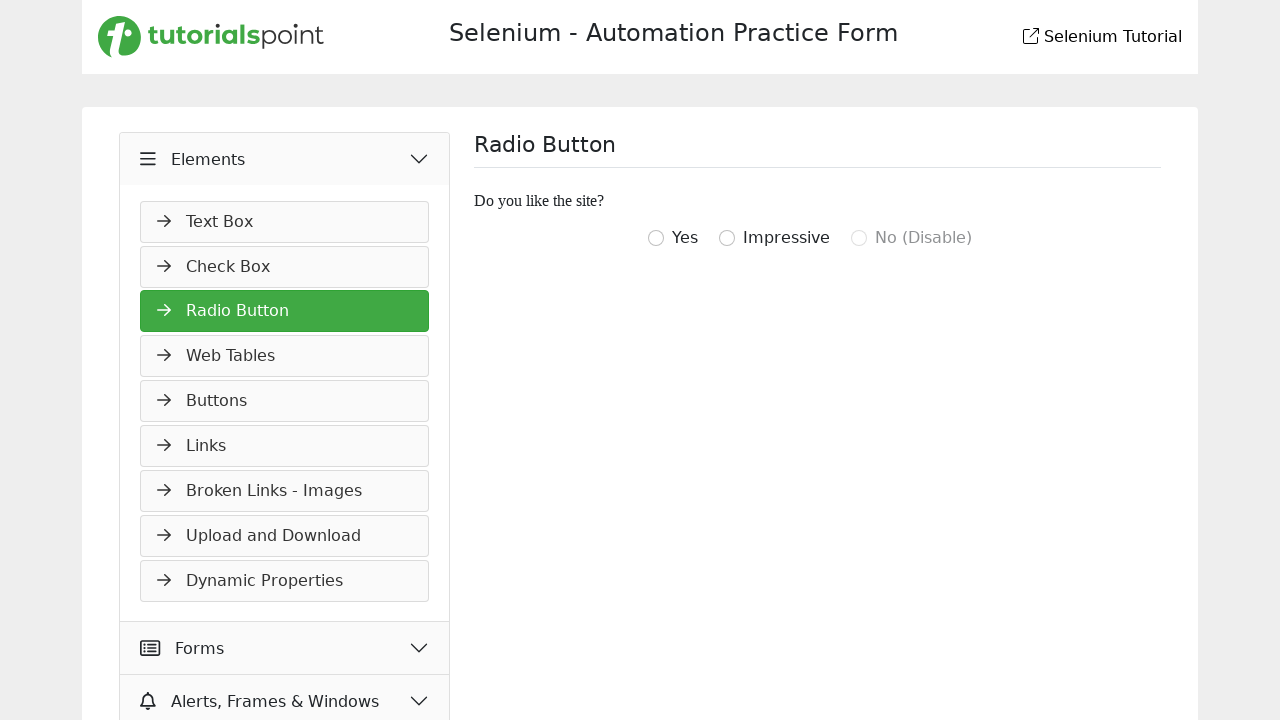

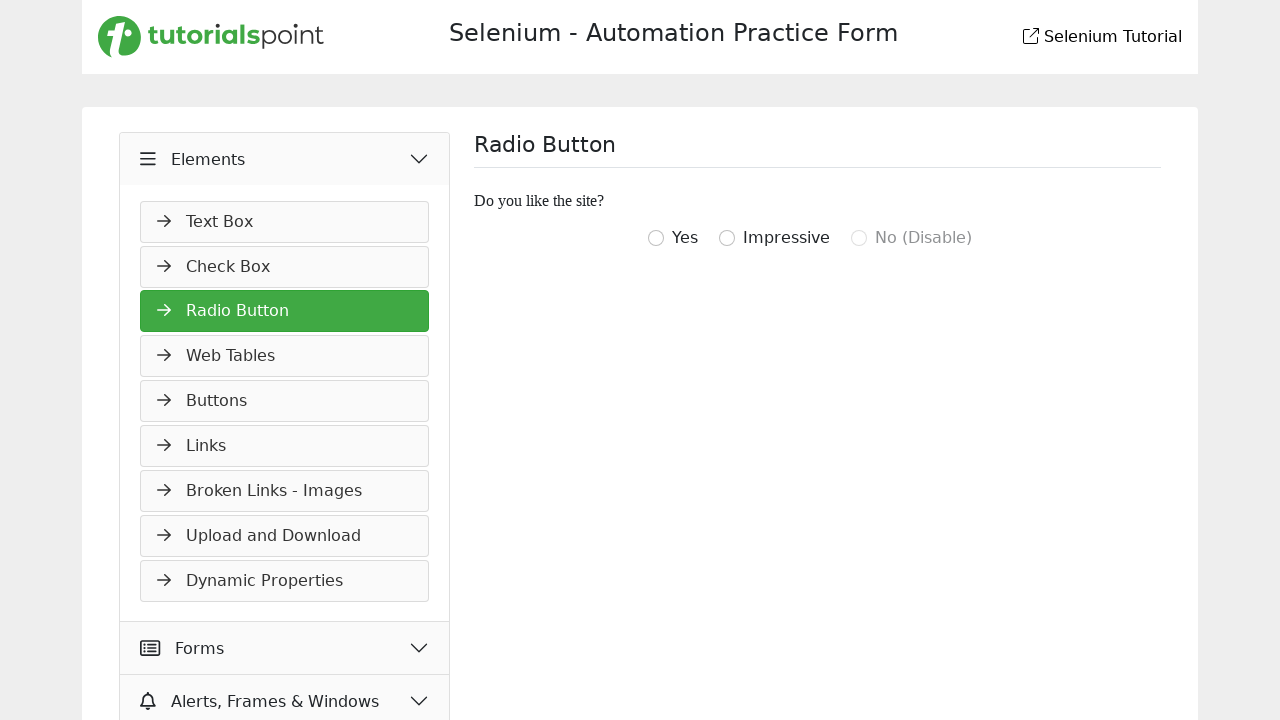